Navigates to DemoQA homepage and clicks on the first card element (Elements section) to test basic navigation

Starting URL: https://demoqa.com/

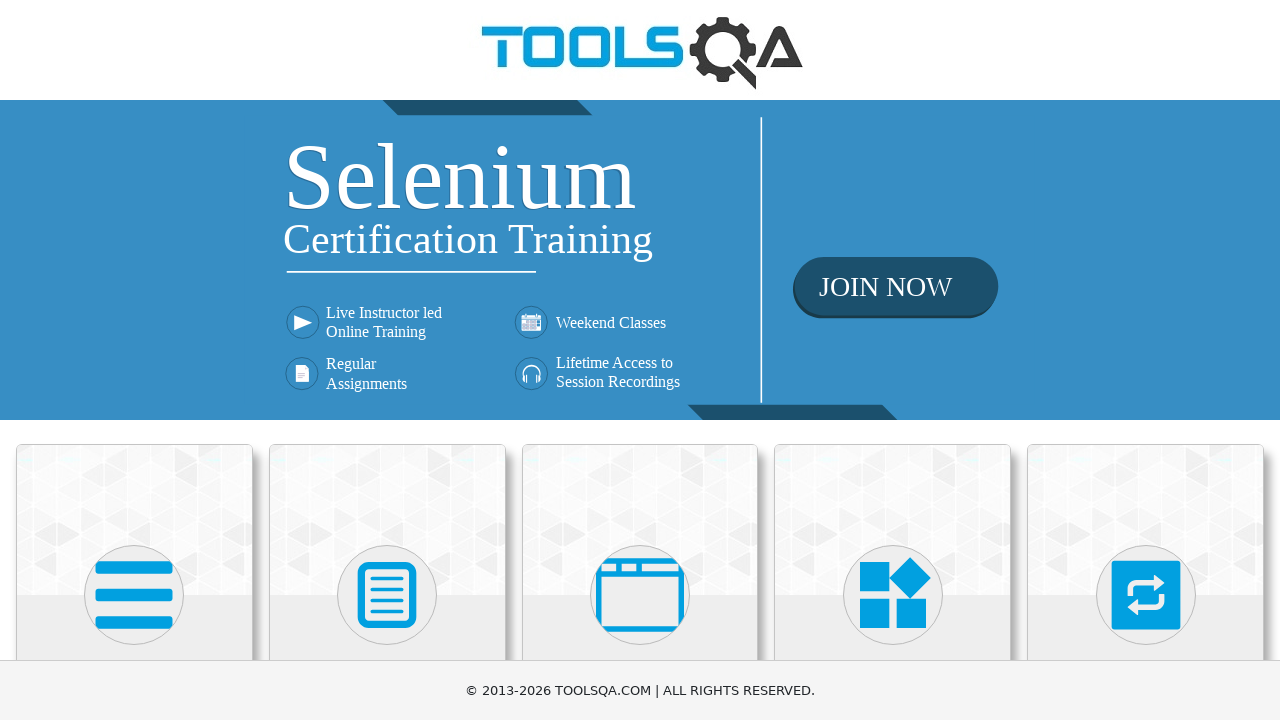

Navigated to DemoQA homepage
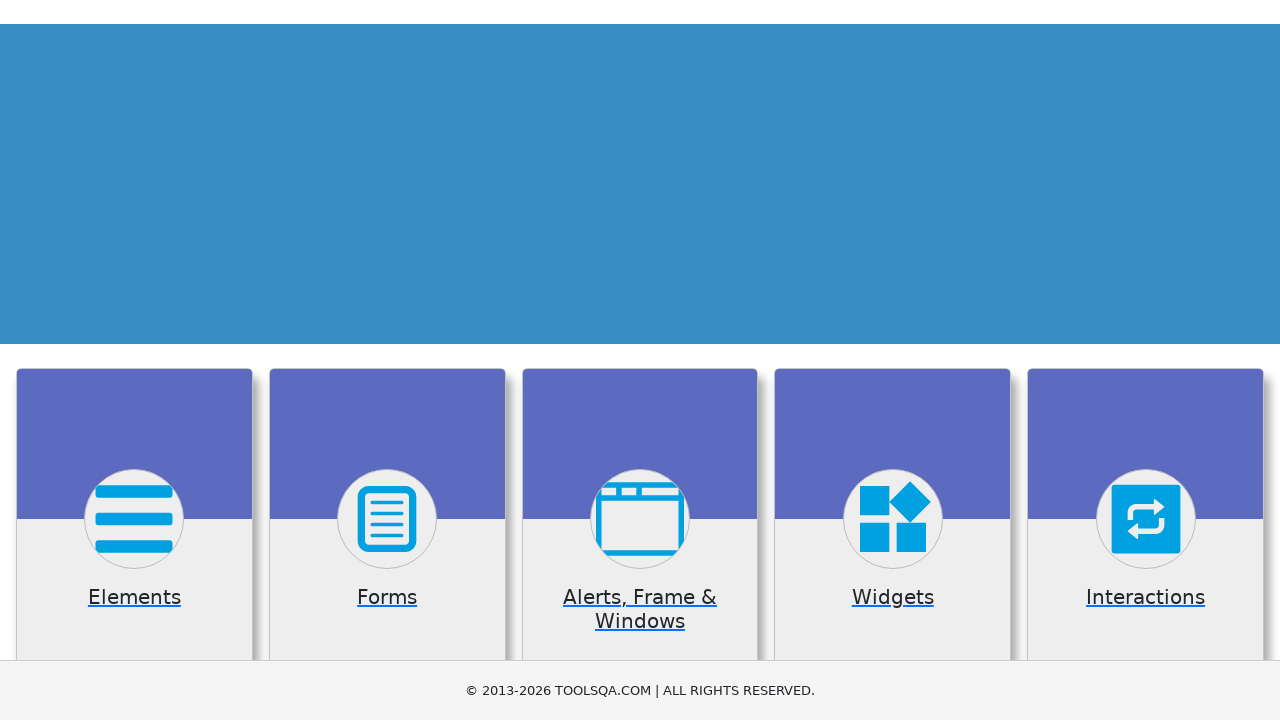

Clicked on the first card element (Elements section) at (134, 520) on (//div[@class='card-up'])[1]
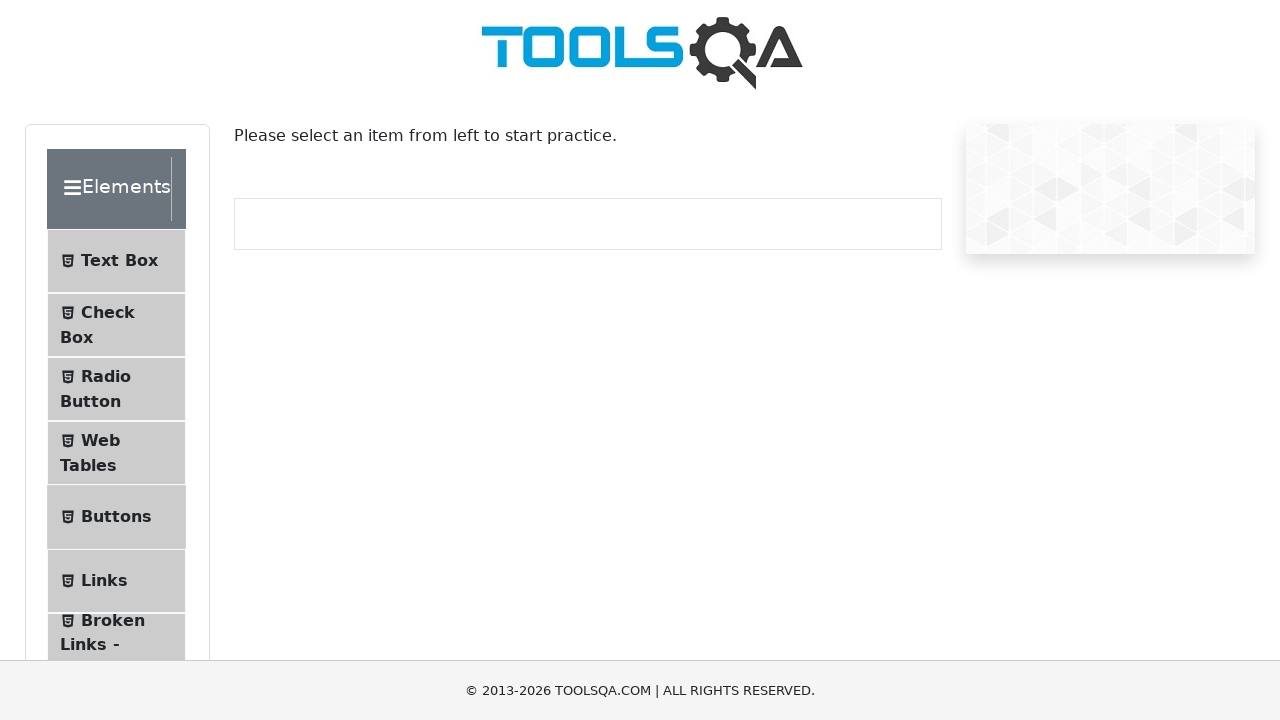

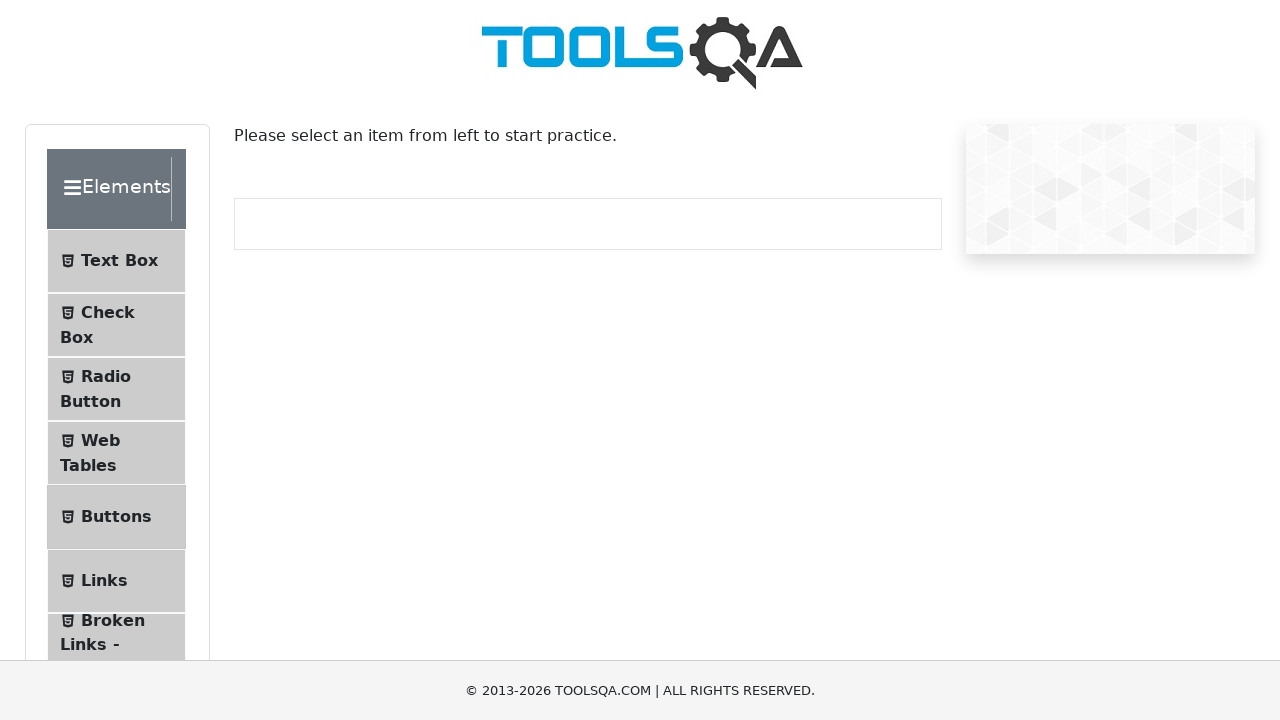